Navigates to the checkboxes page on the-internet.herokuapp.com test site

Starting URL: https://the-internet.herokuapp.com/

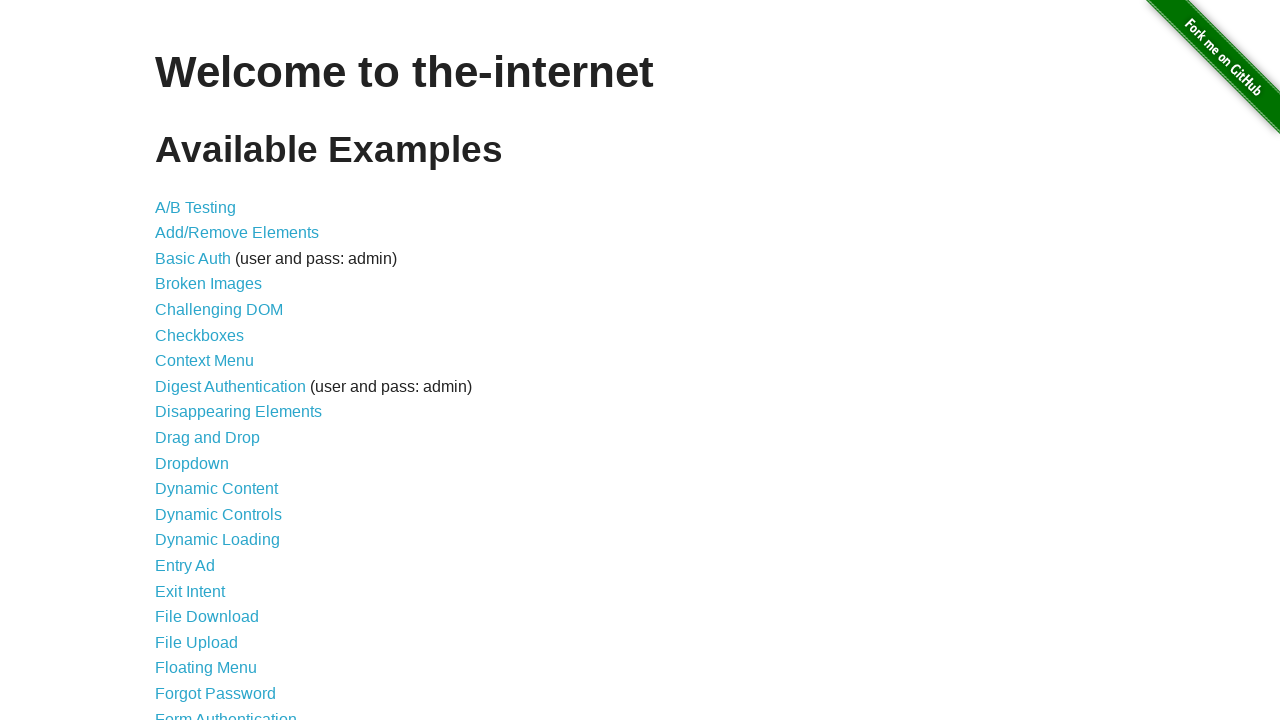

Clicked on the Checkboxes link at (200, 335) on a[href='/checkboxes']
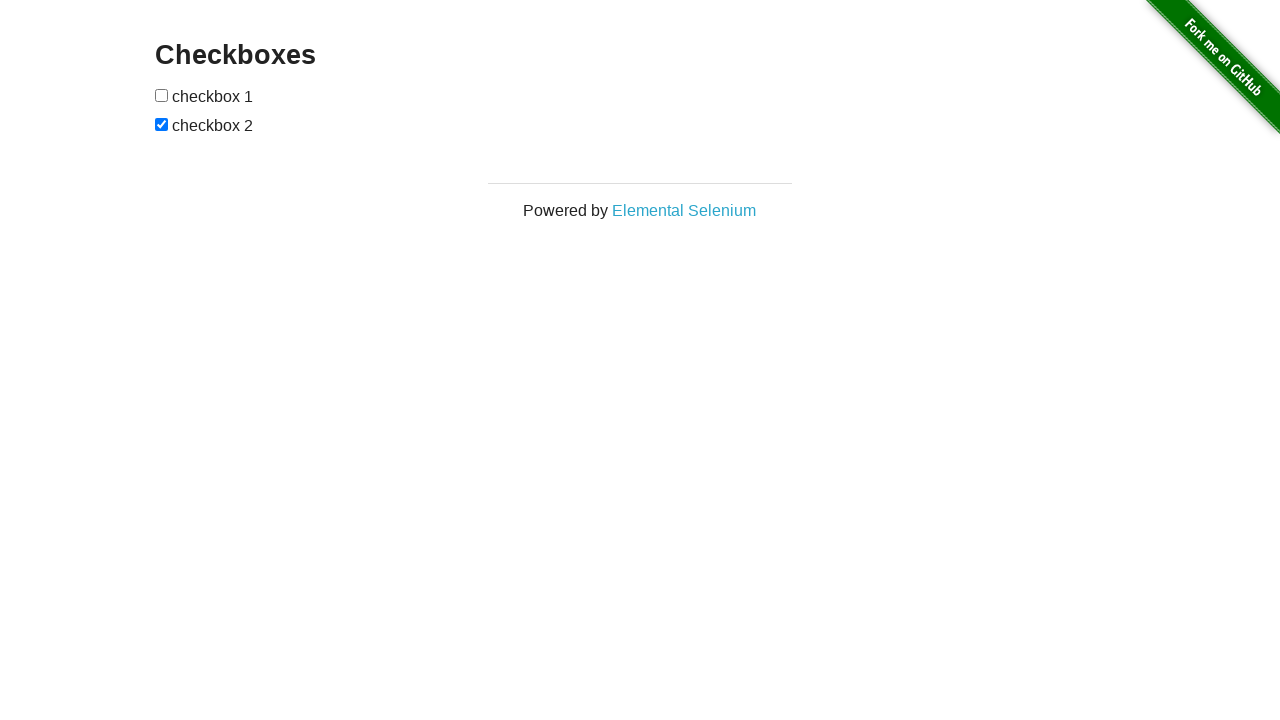

Checkboxes page loaded and verified with heading 'Checkboxes'
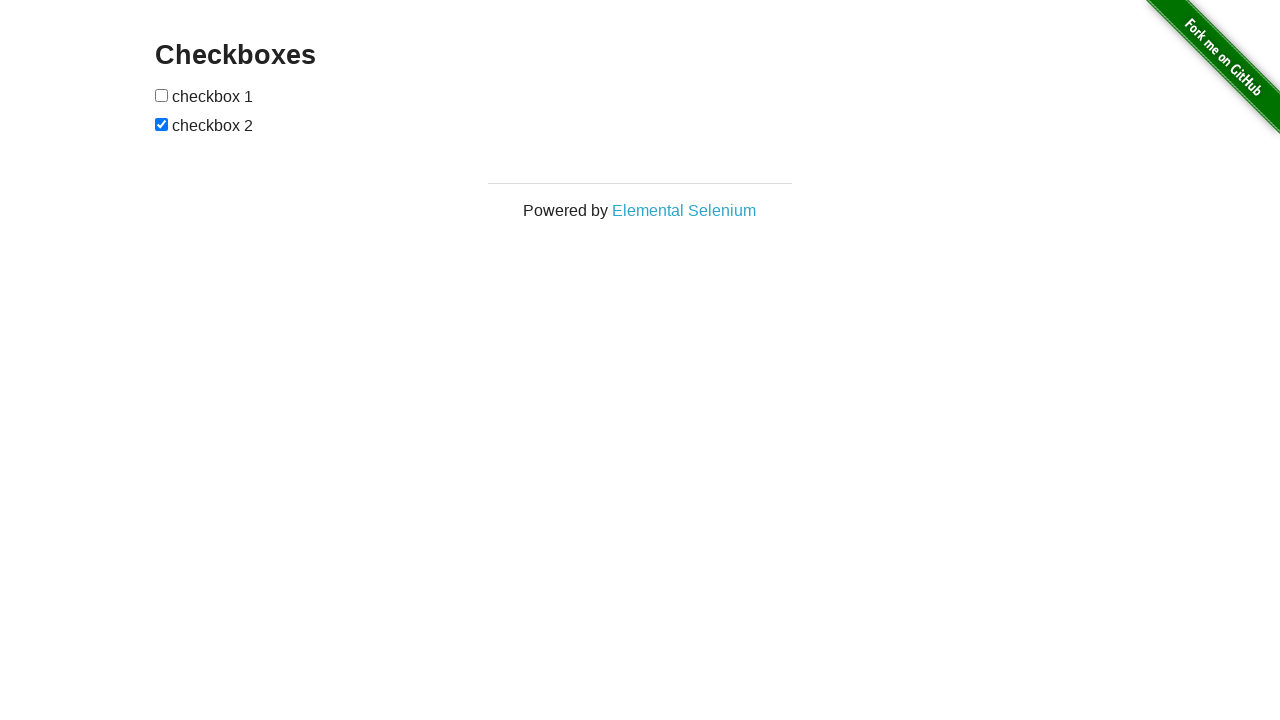

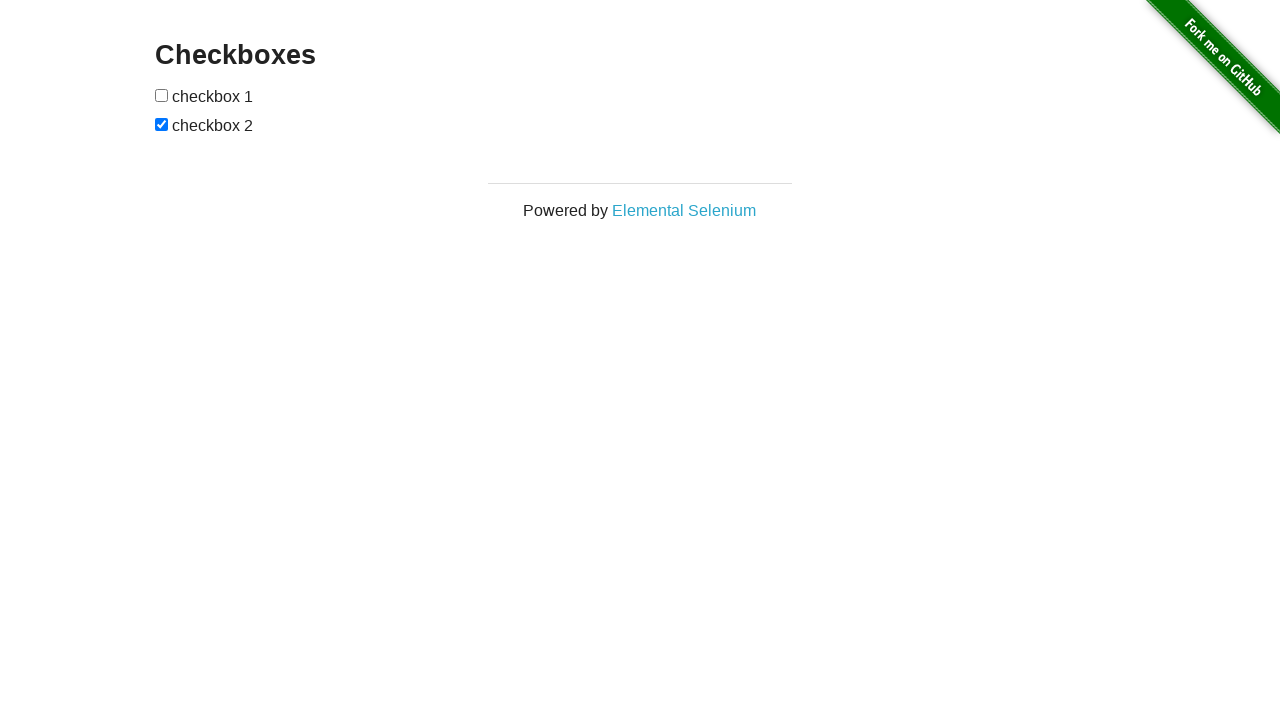